Tests browser navigation methods including navigating between pages, going back and forward in history, and refreshing the page

Starting URL: https://in.bookmyshow.com/

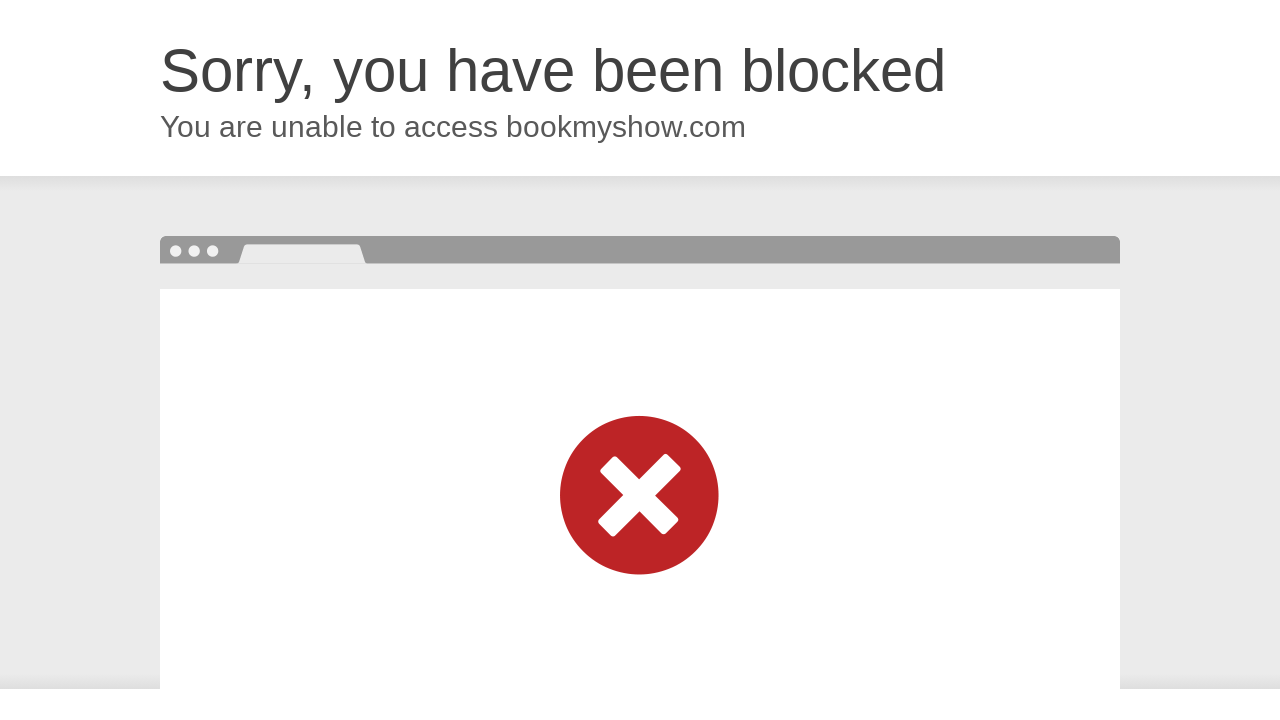

Retrieved page title from BookMyShow
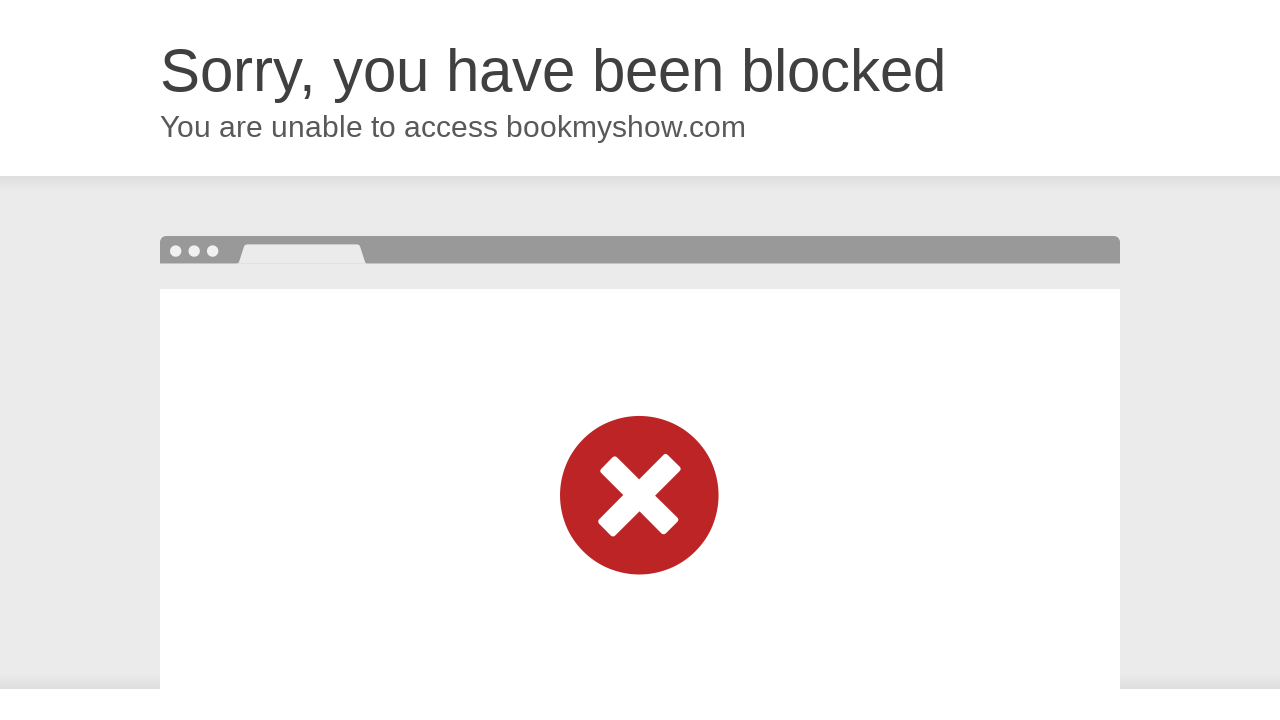

Page title verification failed - title is incorrect
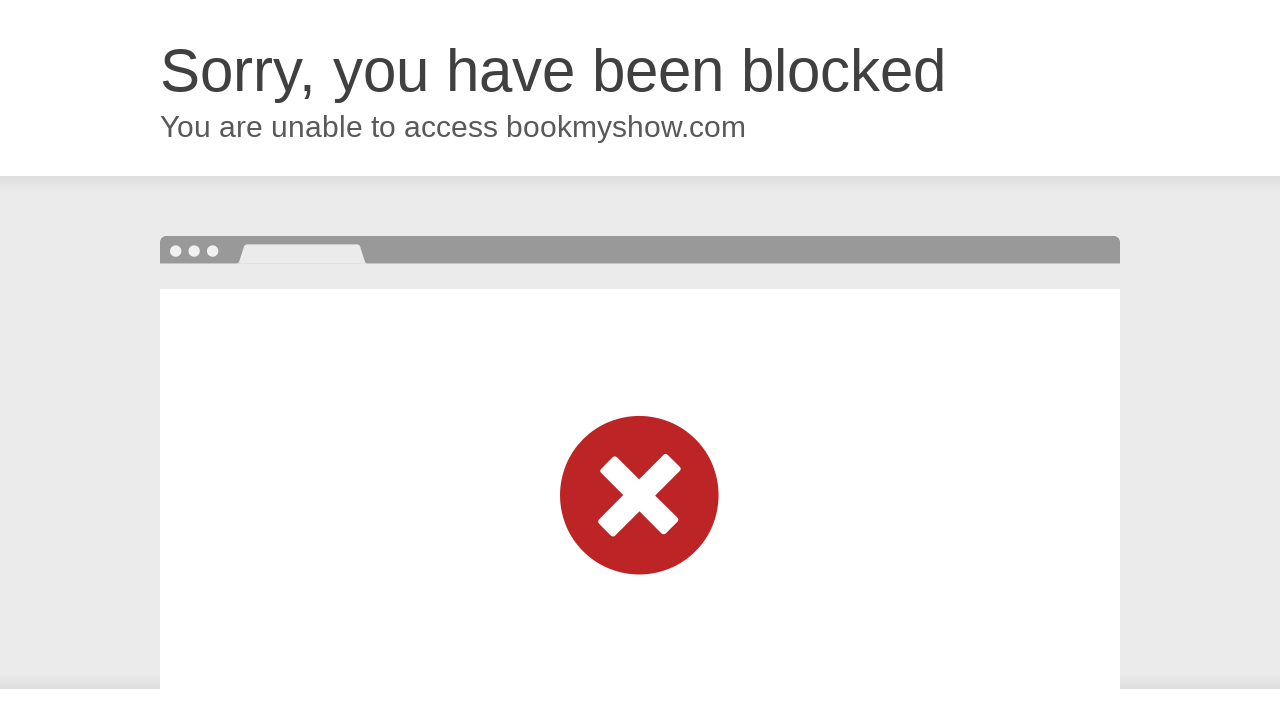

Retrieved current page URL
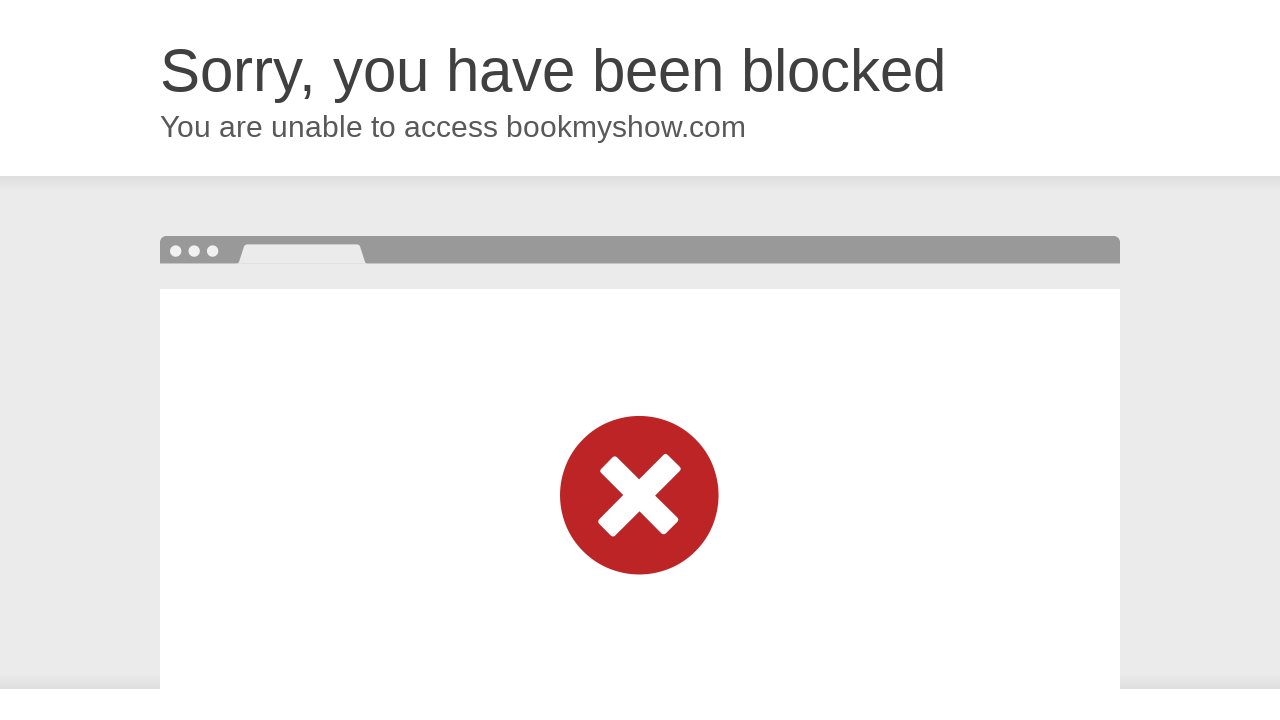

Verified current URL is correct
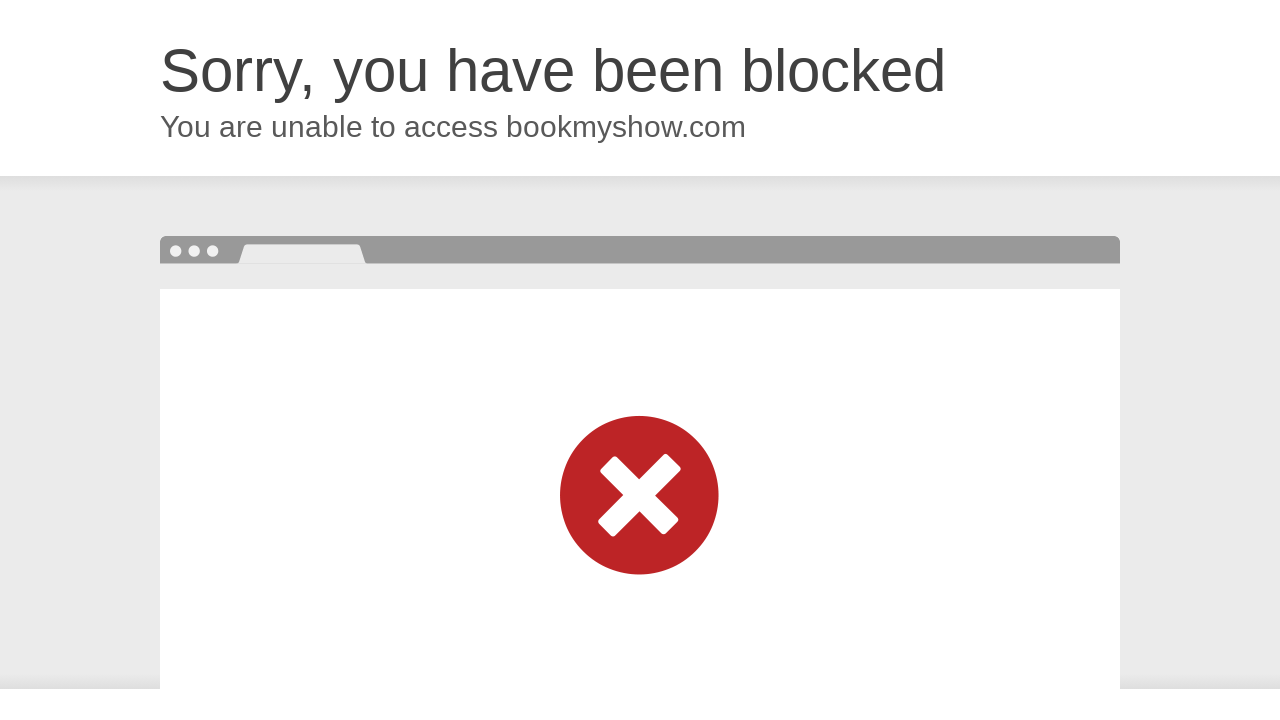

Navigated to YouTube
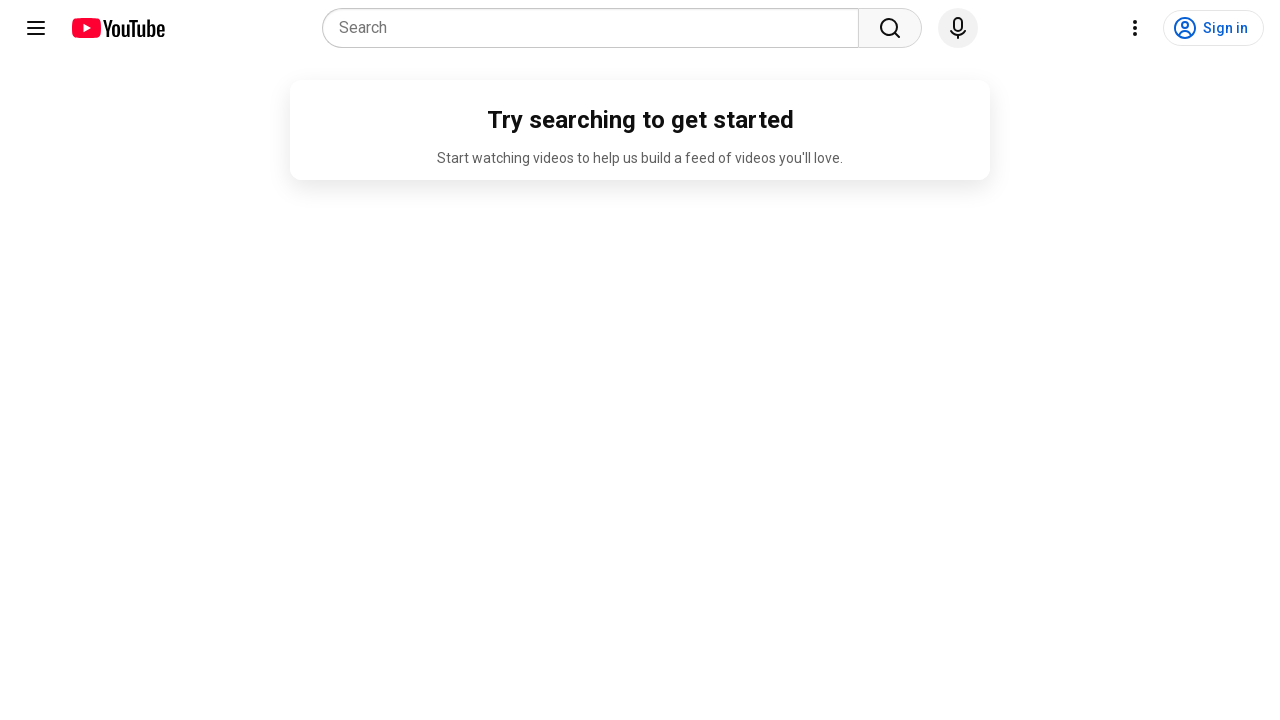

Navigated back to BookMyShow using browser back button
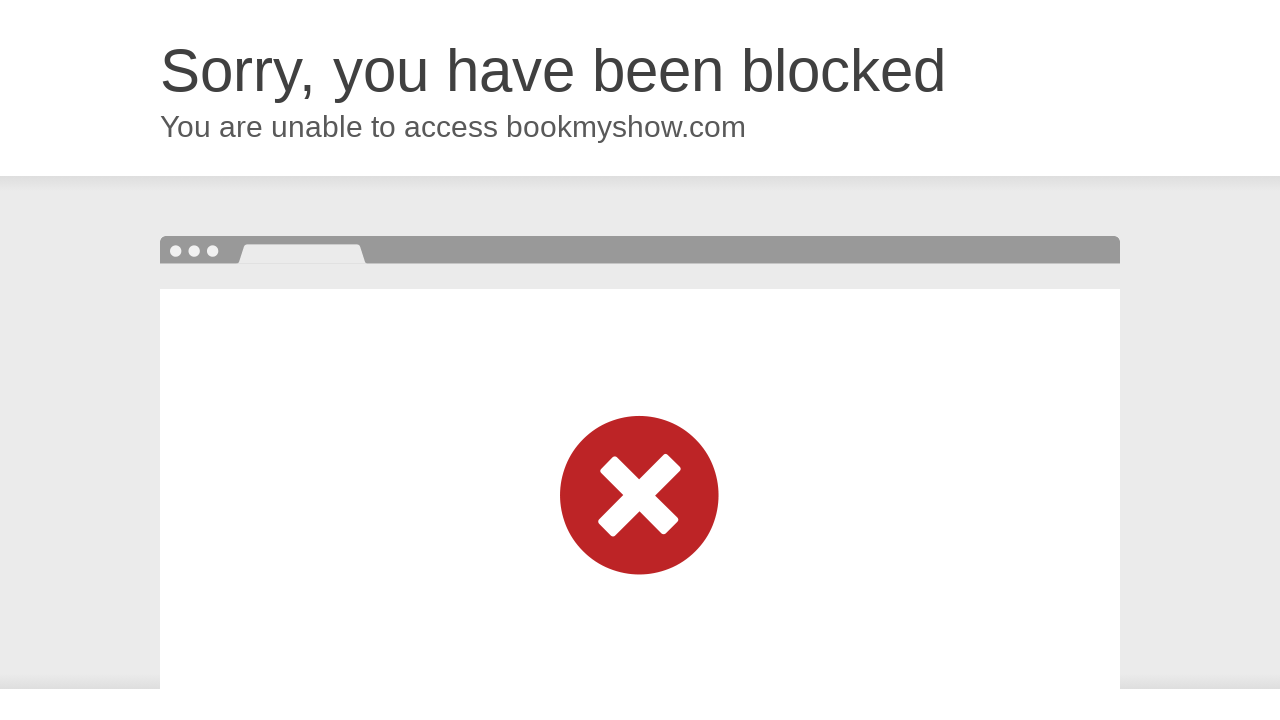

Navigated forward to YouTube using browser forward button
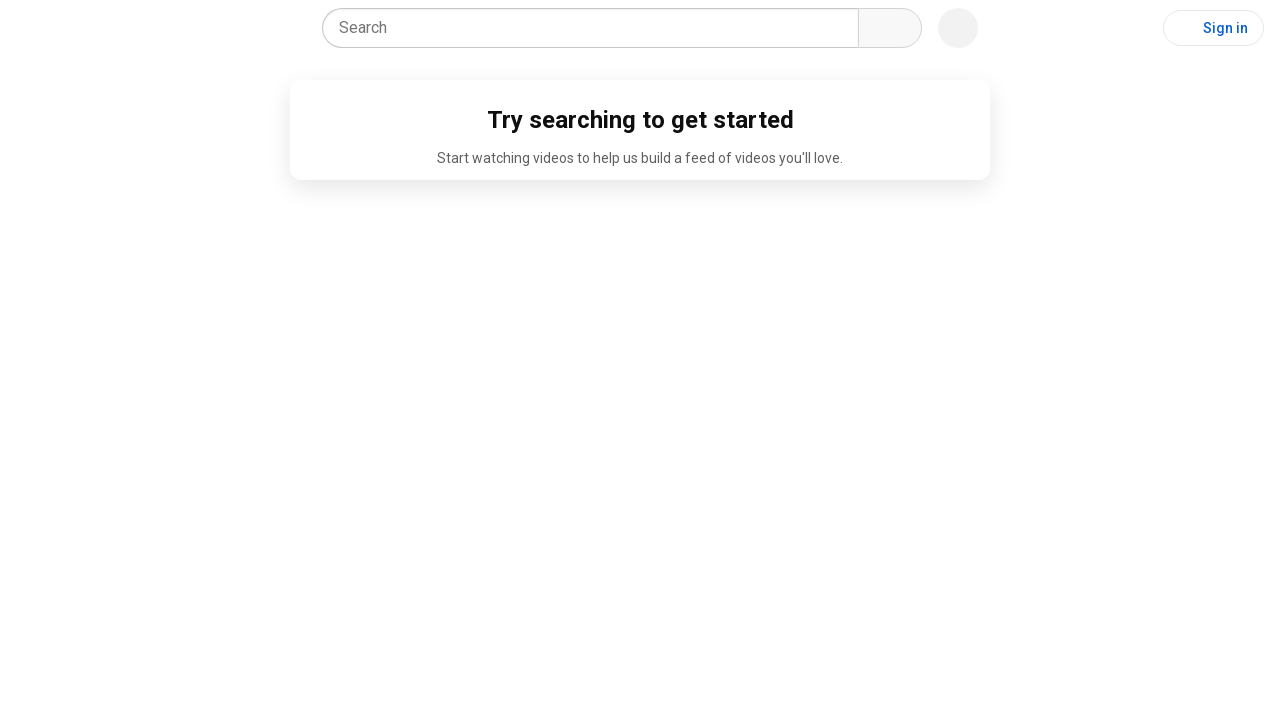

Refreshed the current page
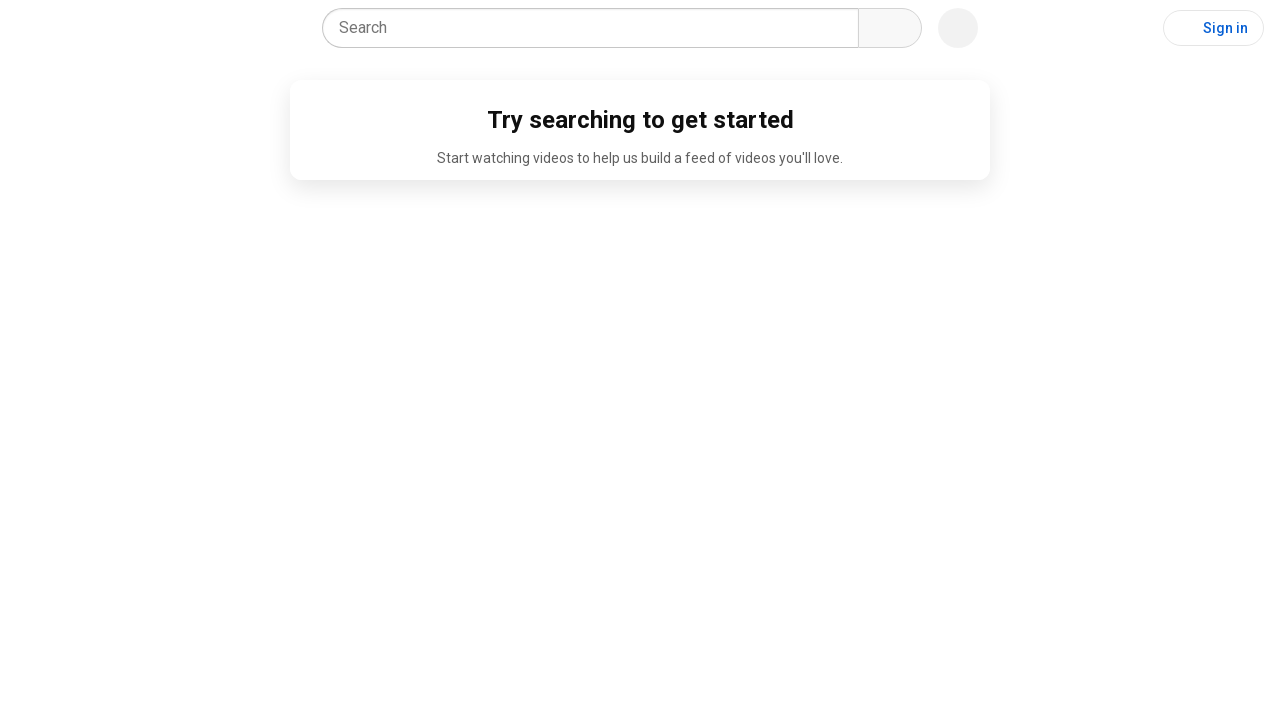

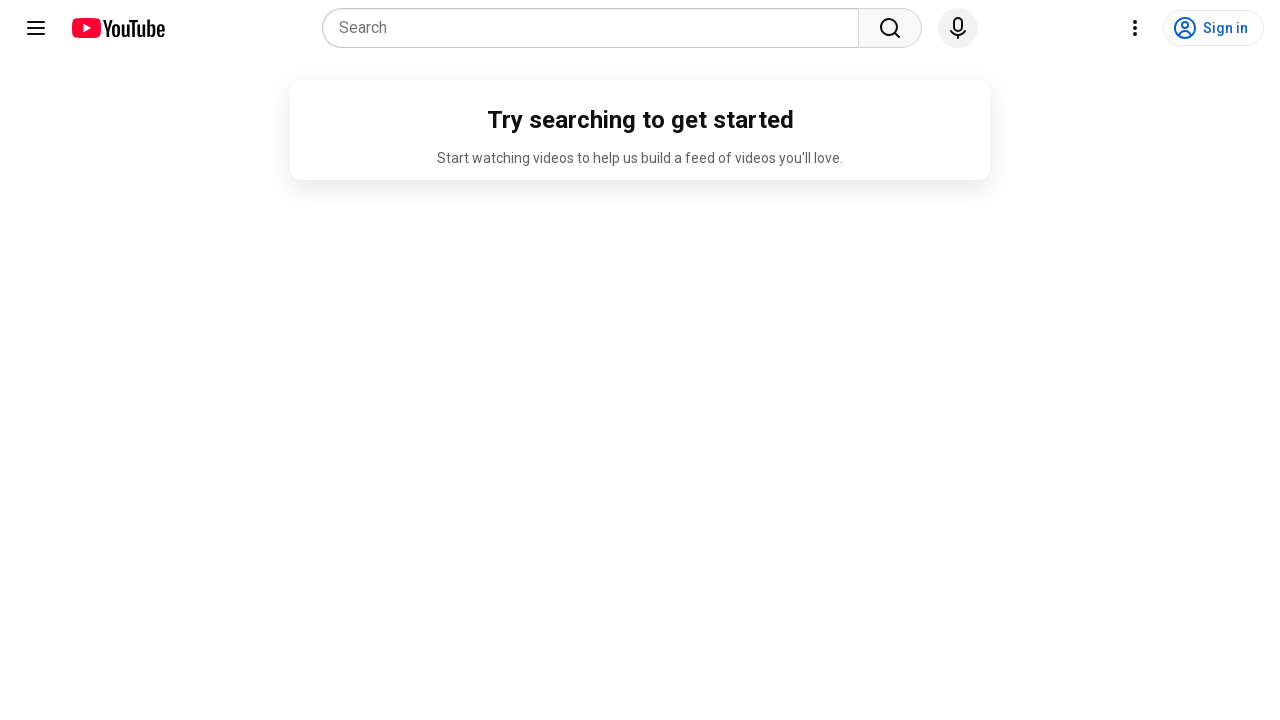